Tests finding the first element with class "test" and retrieving its text content

Starting URL: https://kristinek.github.io/site/examples/locators

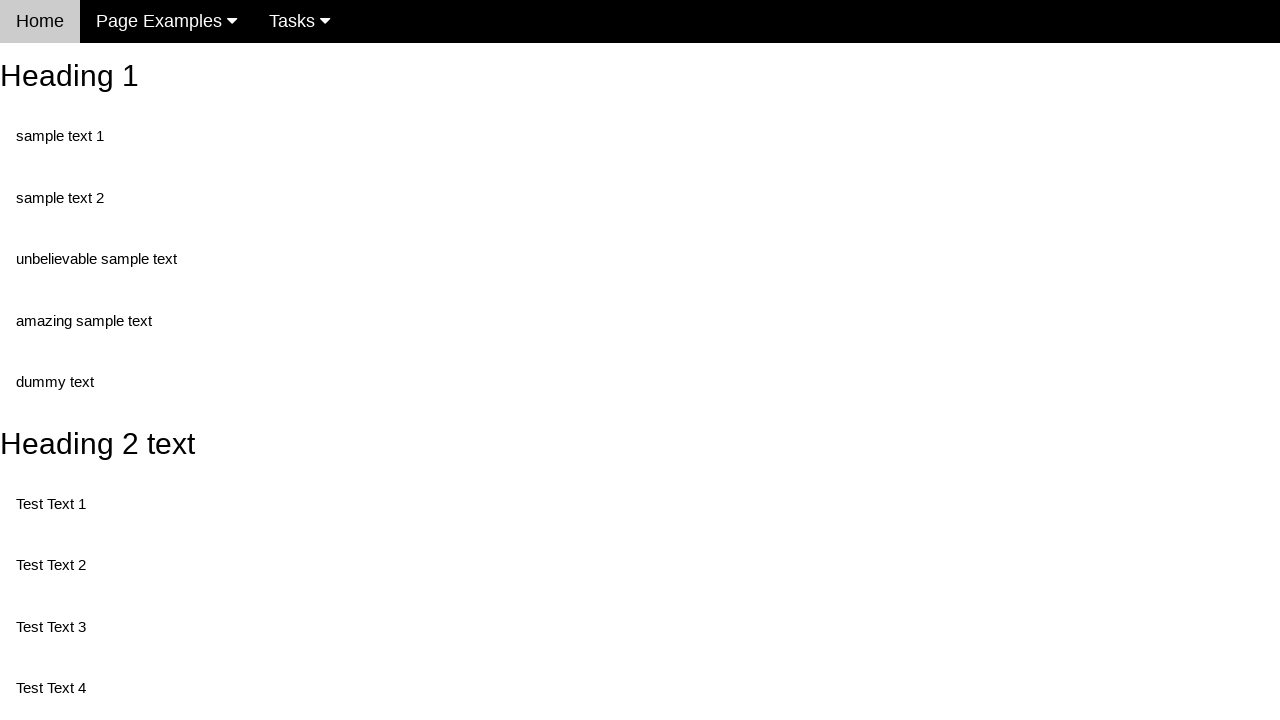

Navigated to locators example page
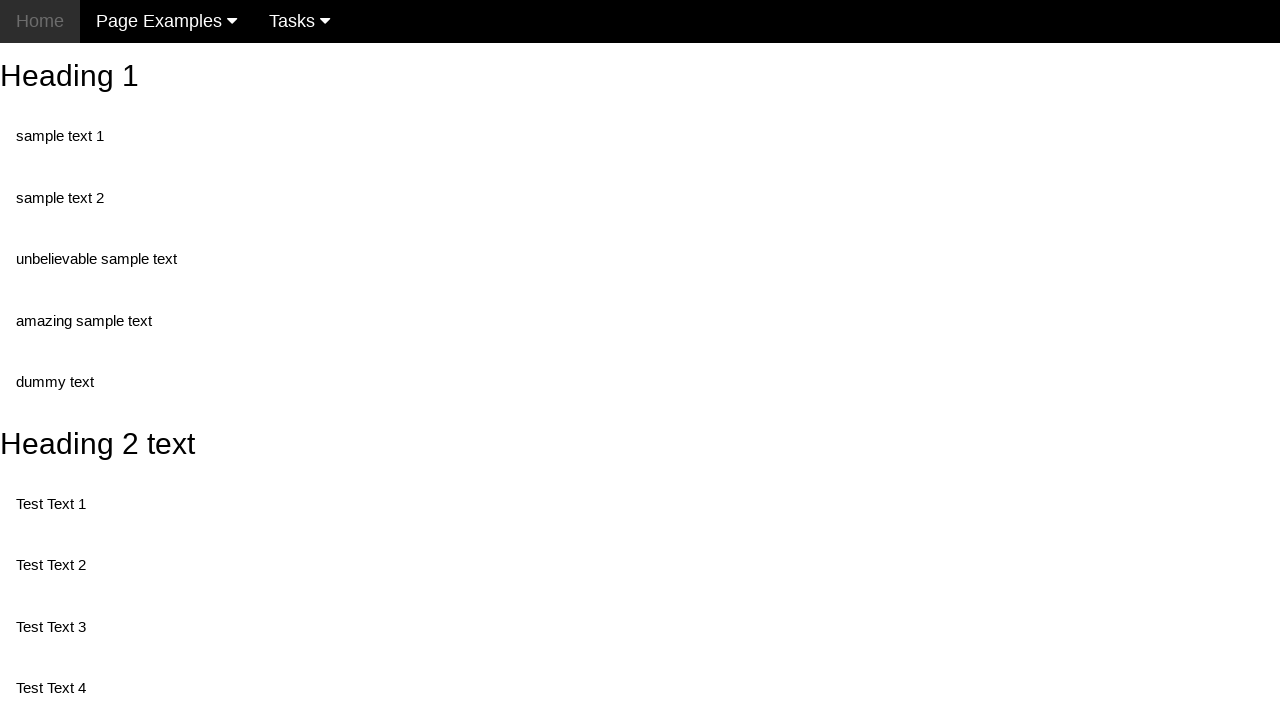

Retrieved text content from first element with class 'test'
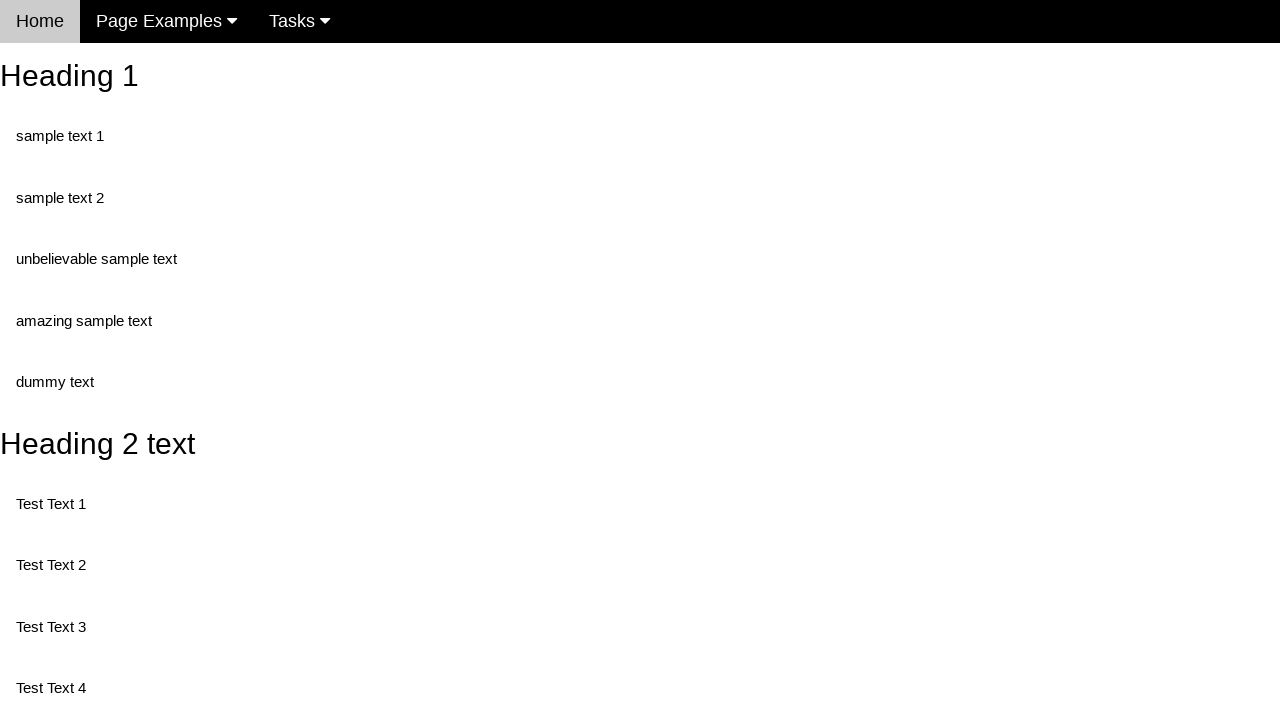

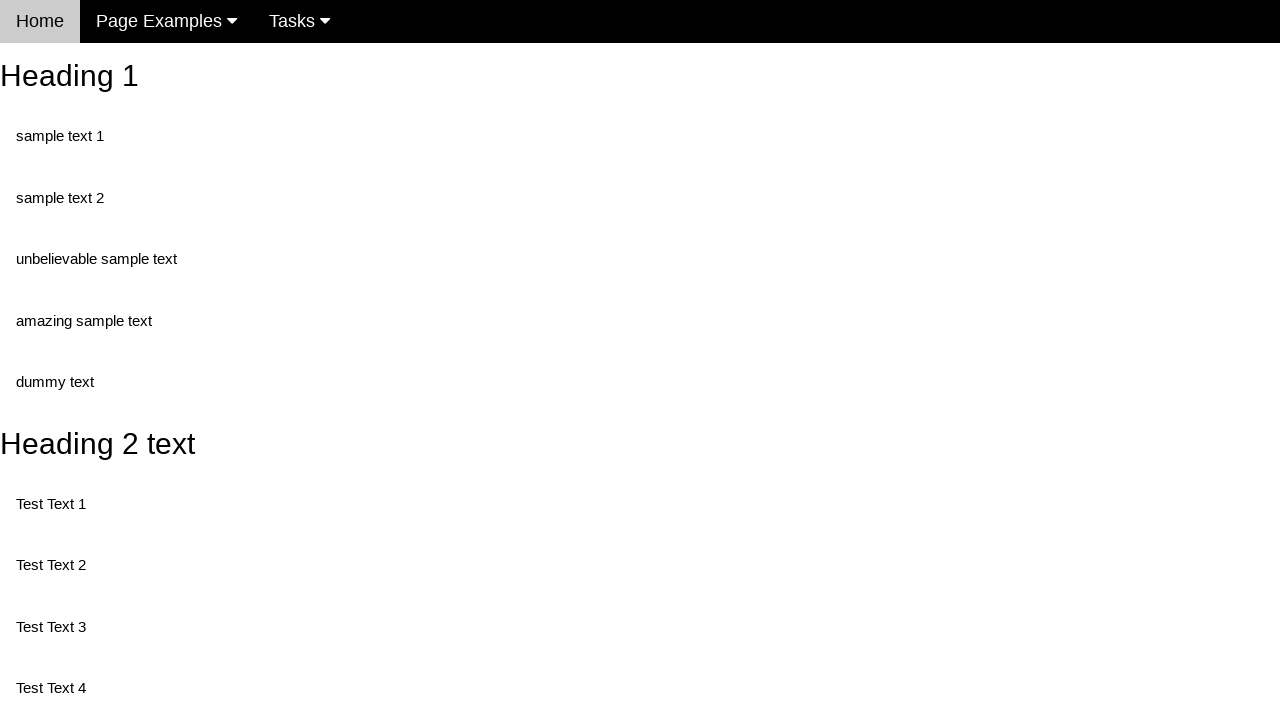